Tests JavaScript alert handling by clicking a button that triggers an alert and accepting it

Starting URL: https://demoqa.com/alerts

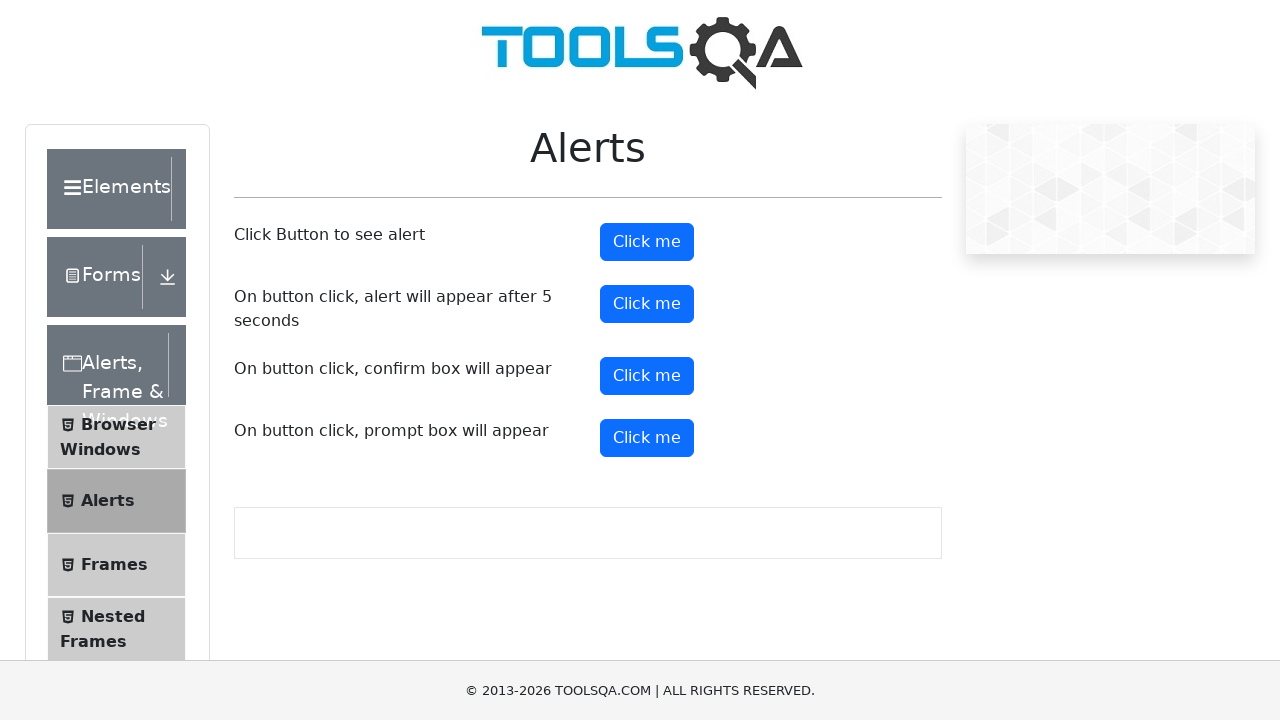

Set up dialog handler to accept alerts
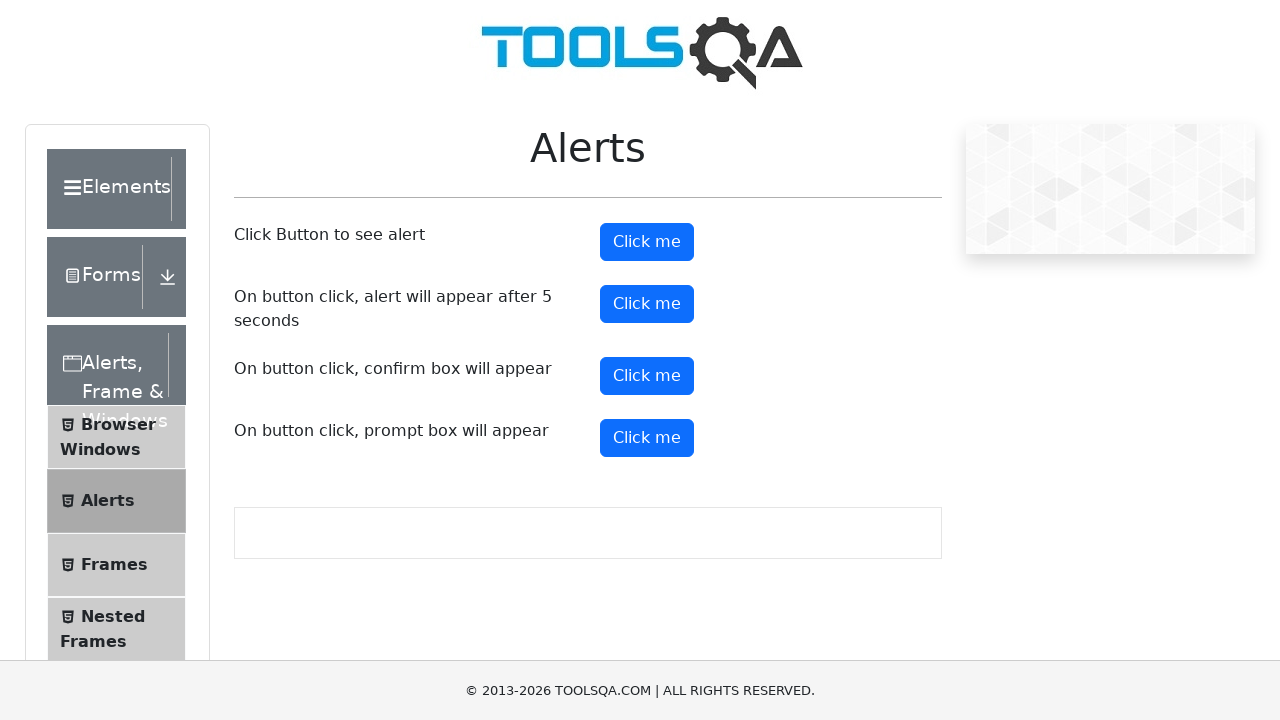

Clicked alert button to trigger JavaScript alert at (647, 242) on #alertButton
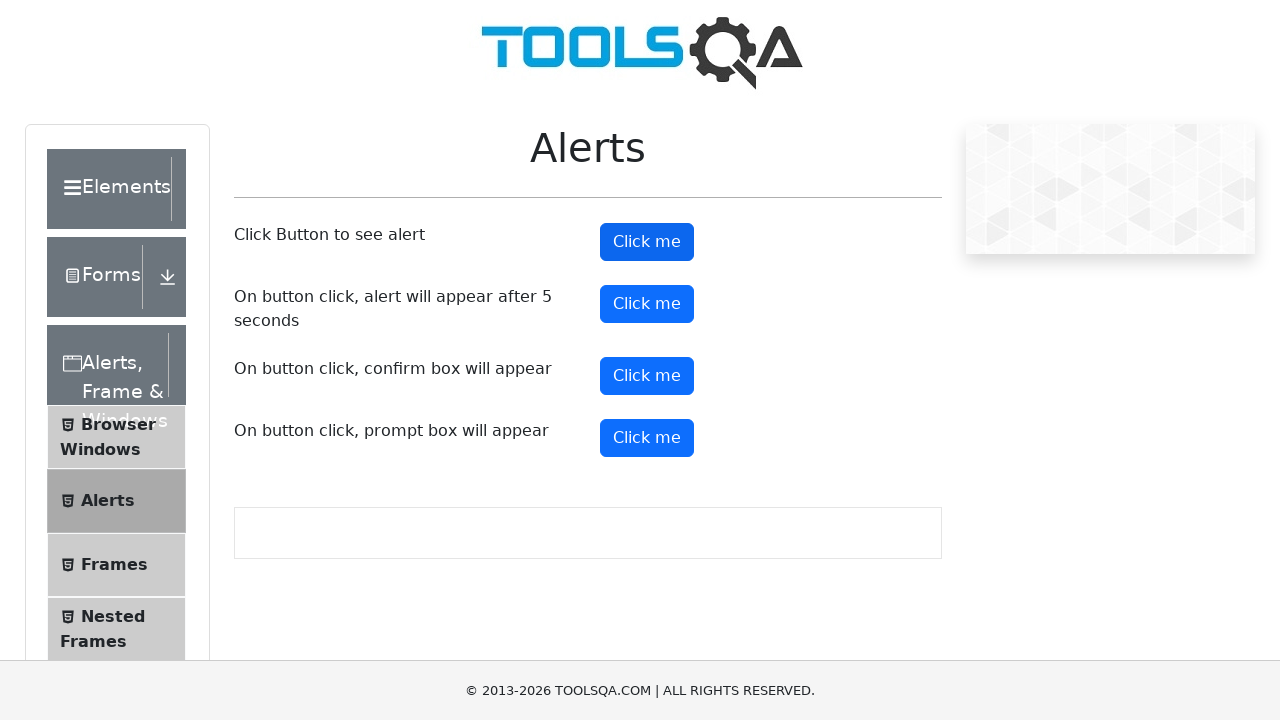

Waited 1000ms for UI updates after alert acceptance
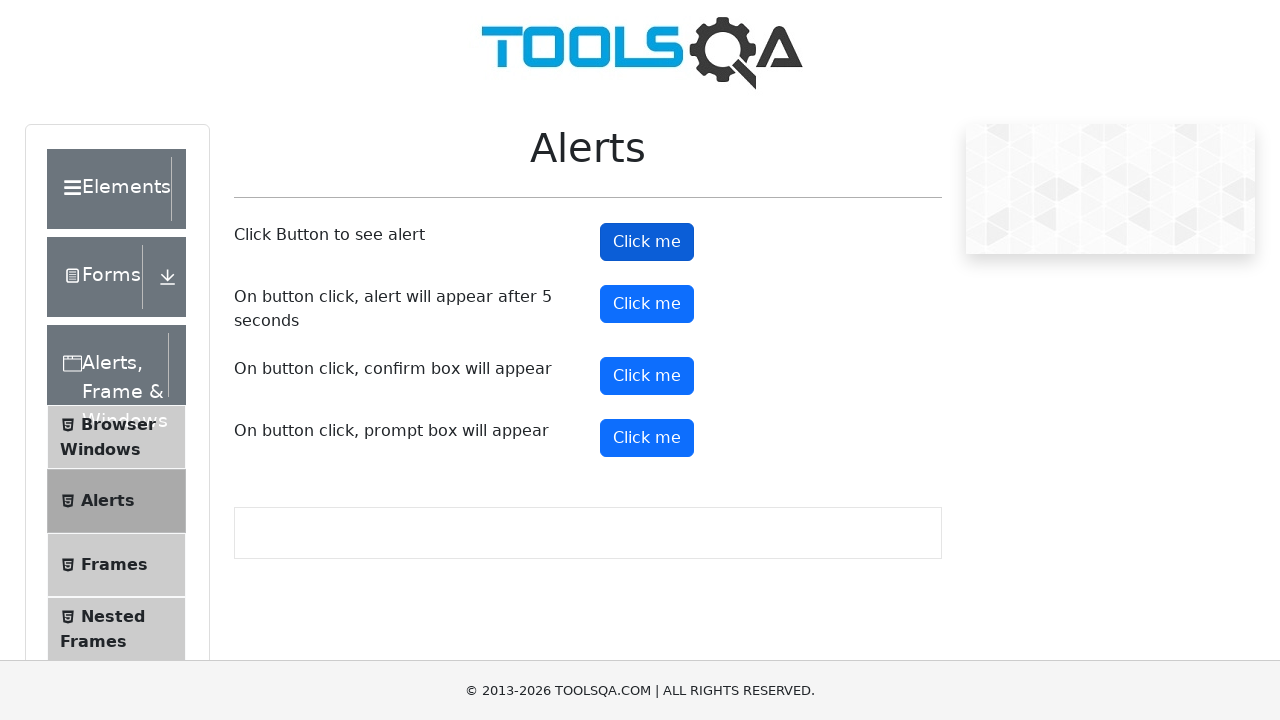

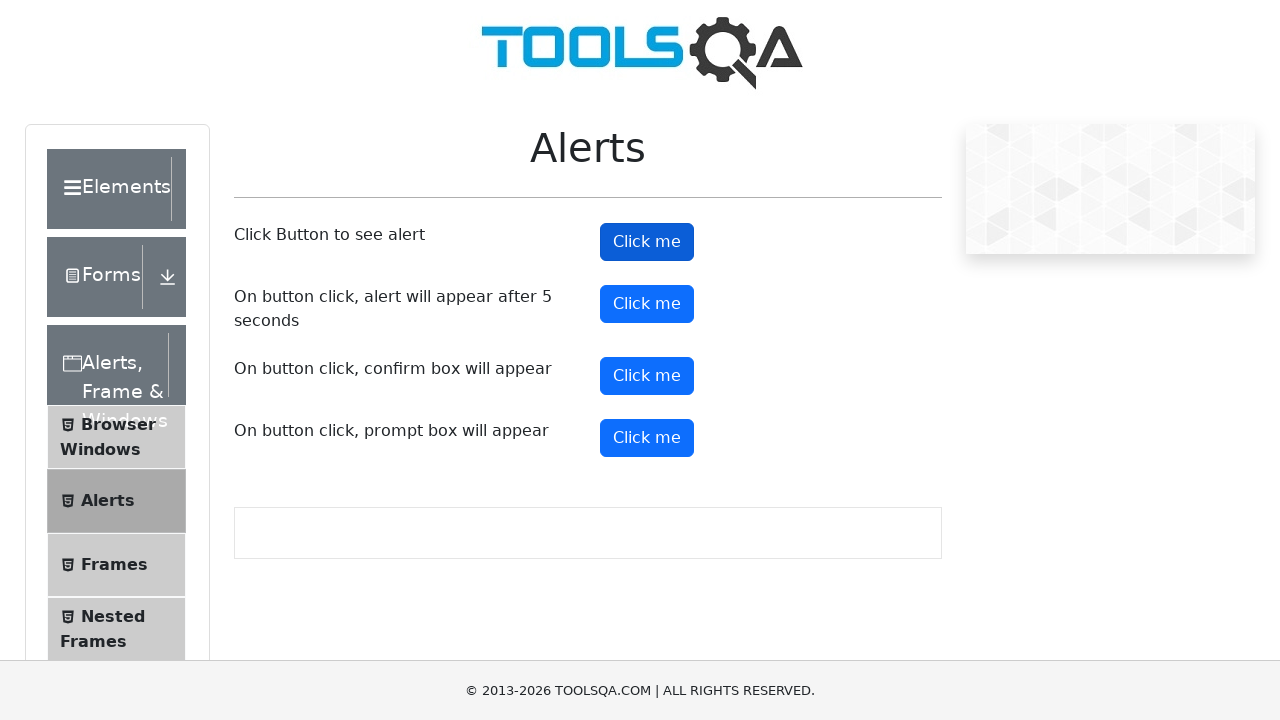